Tests drag and drop functionality by dragging an element from column A to column B on a demo page

Starting URL: https://the-internet.herokuapp.com/drag_and_drop

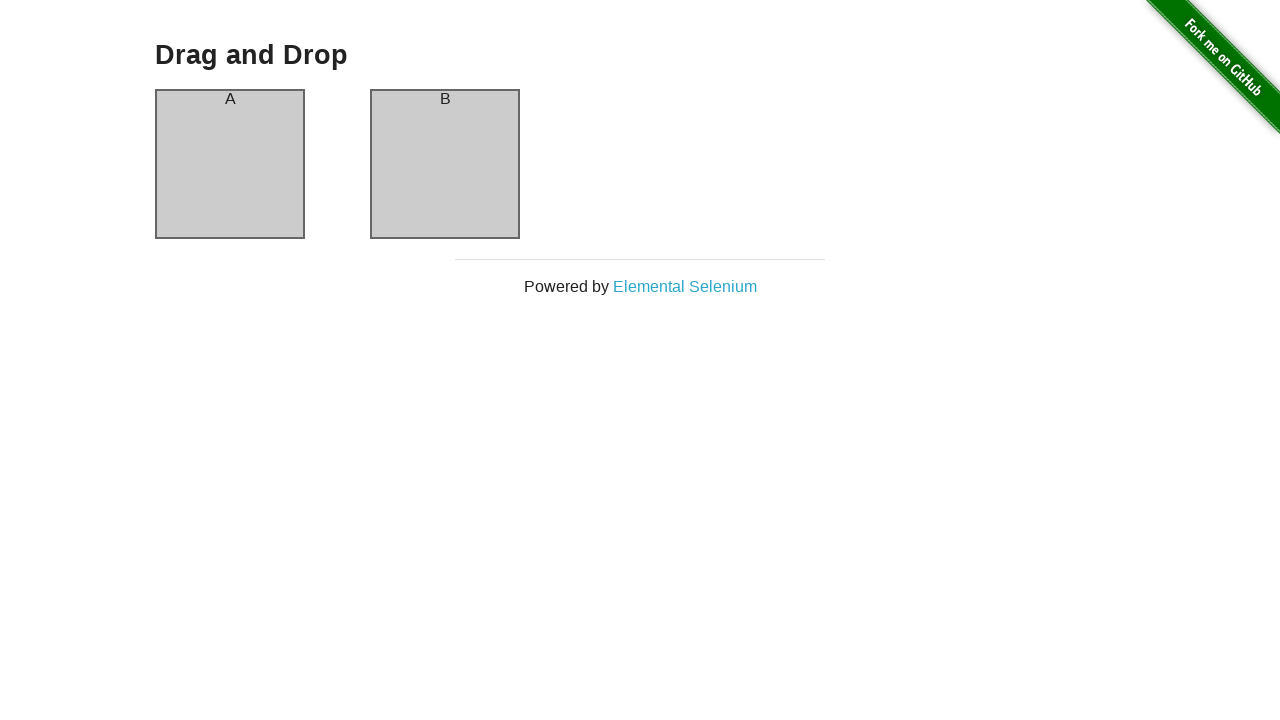

Navigated to drag and drop demo page
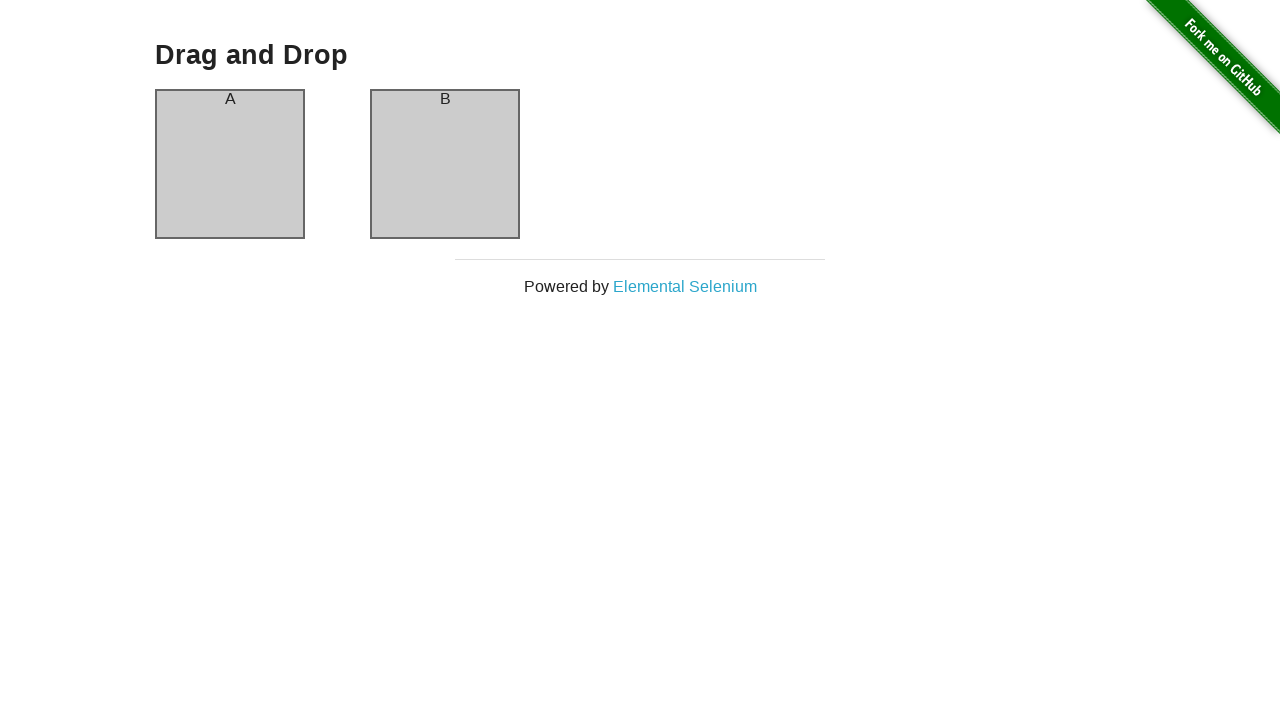

Located source element (column A)
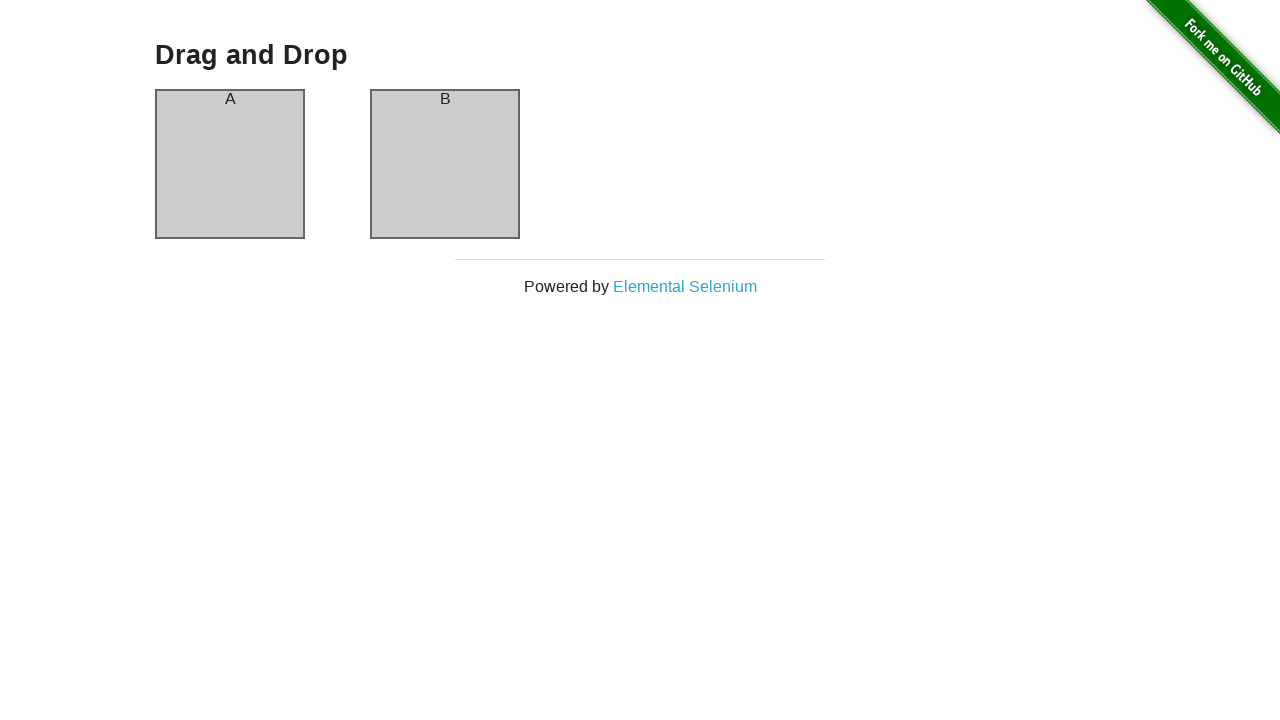

Located target element (column B)
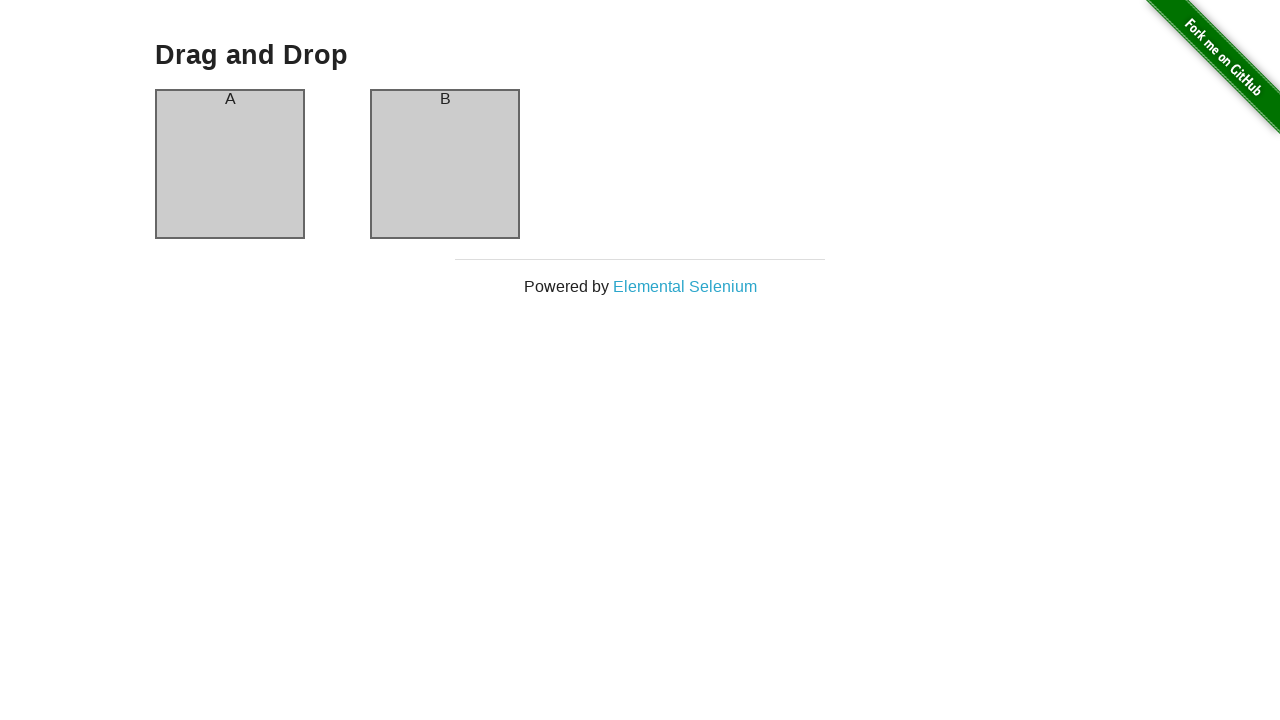

Dragged column A element to column B at (445, 164)
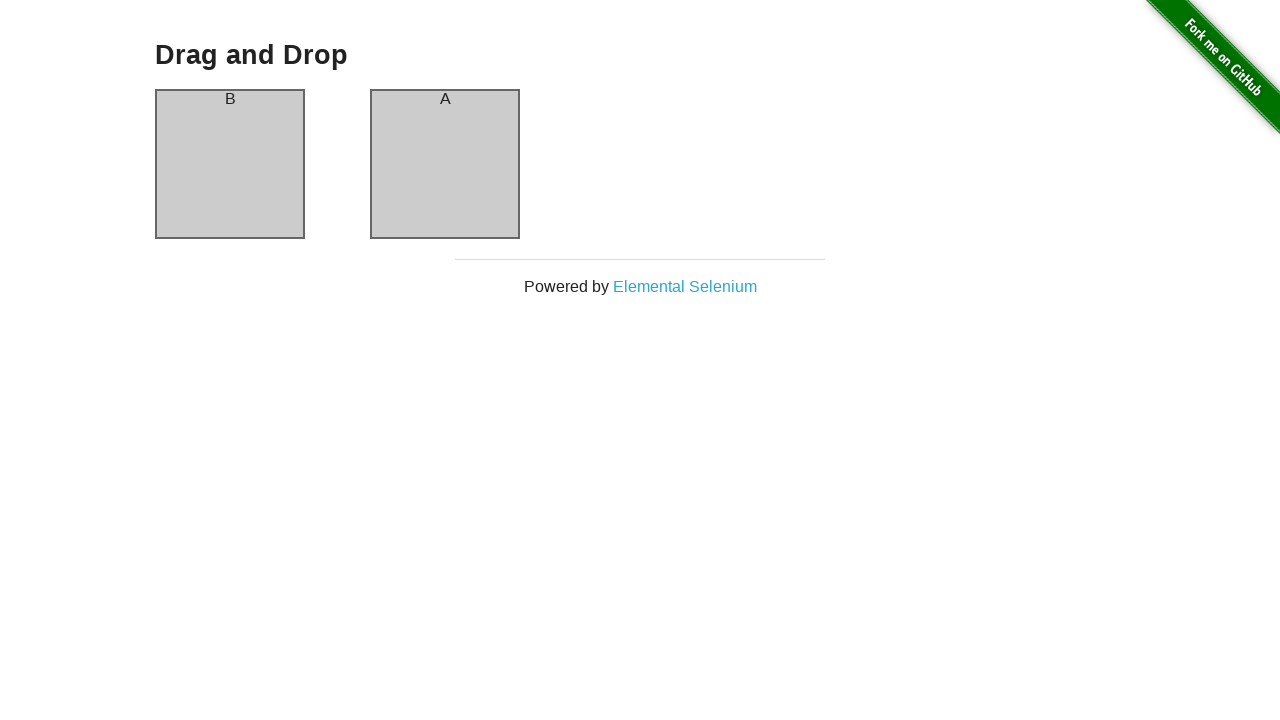

Waited 500ms for drag and drop animation to complete
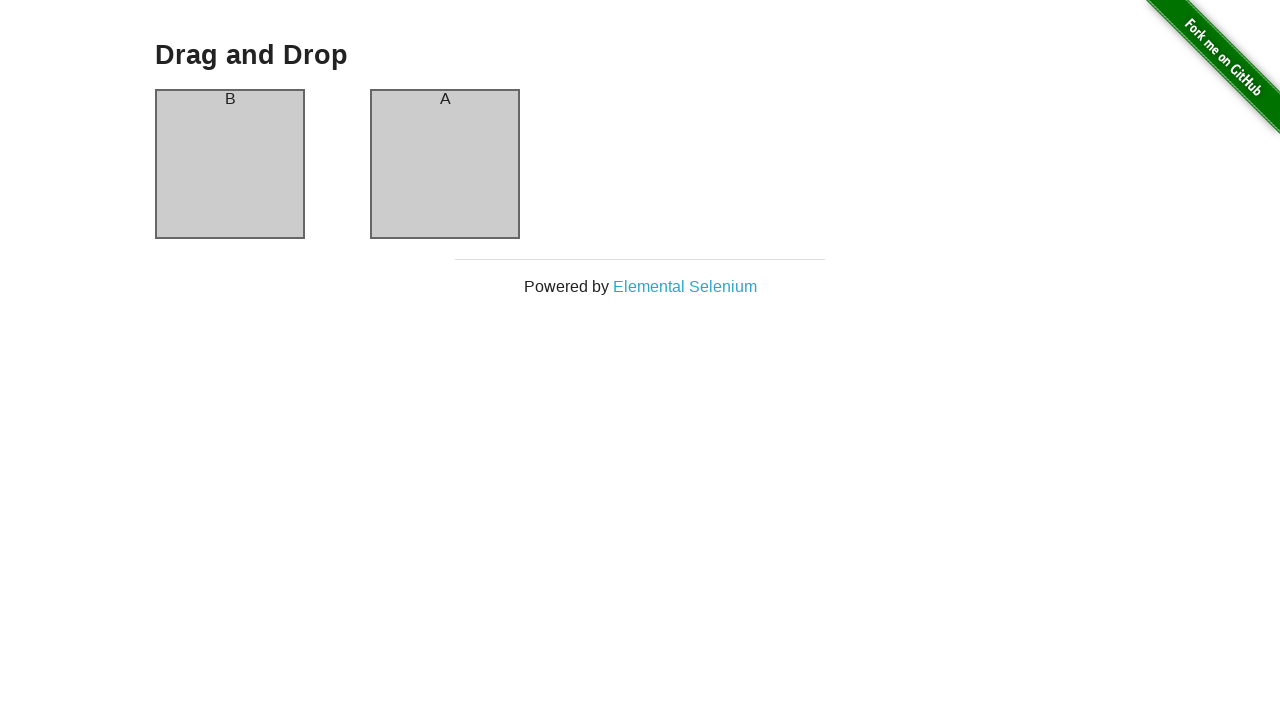

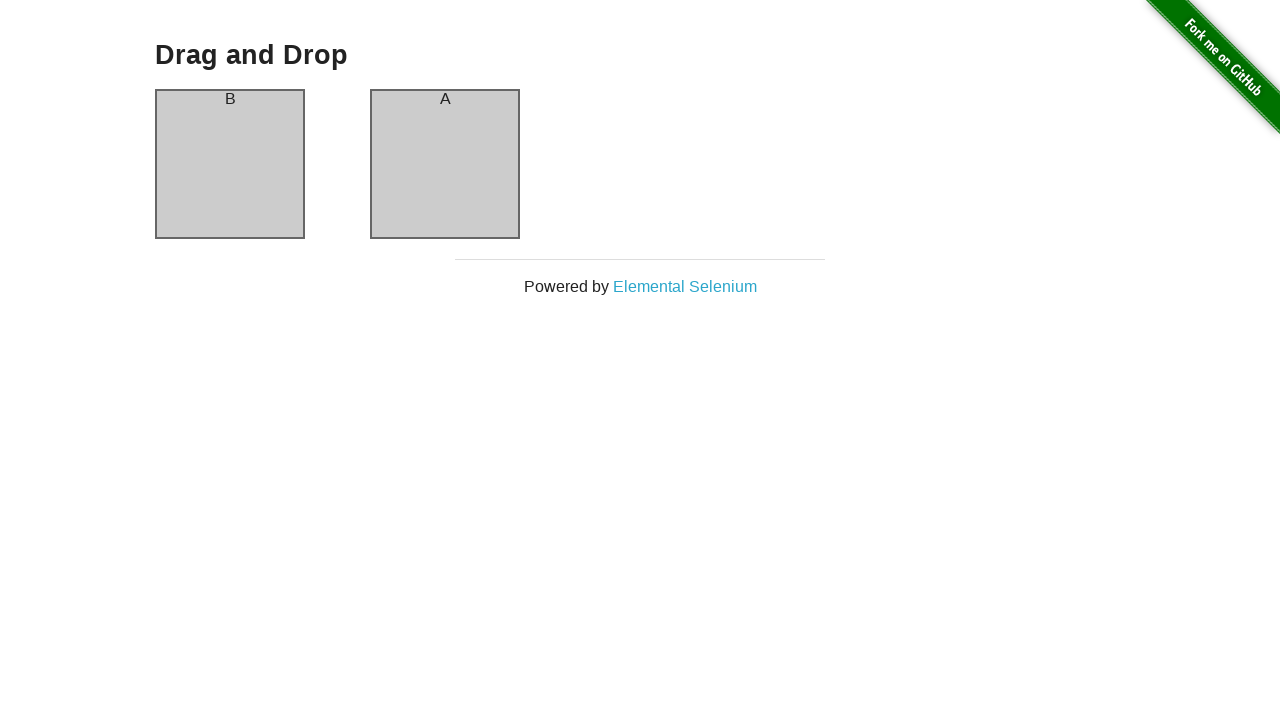